Tests drag and drop functionality by dragging an element from a source location and dropping it onto a target droppable area

Starting URL: https://testautomationpractice.blogspot.com/p/playwrightpractice.html#

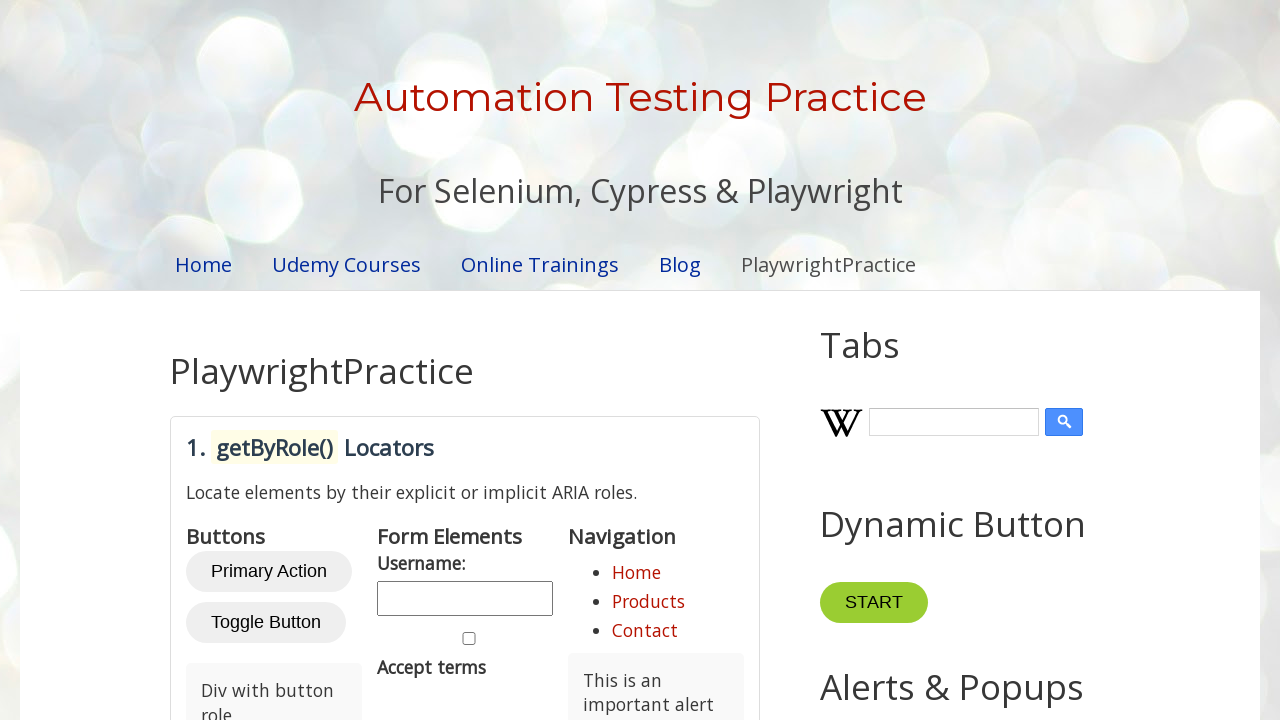

Hovered over draggable element at (879, 361) on #draggable
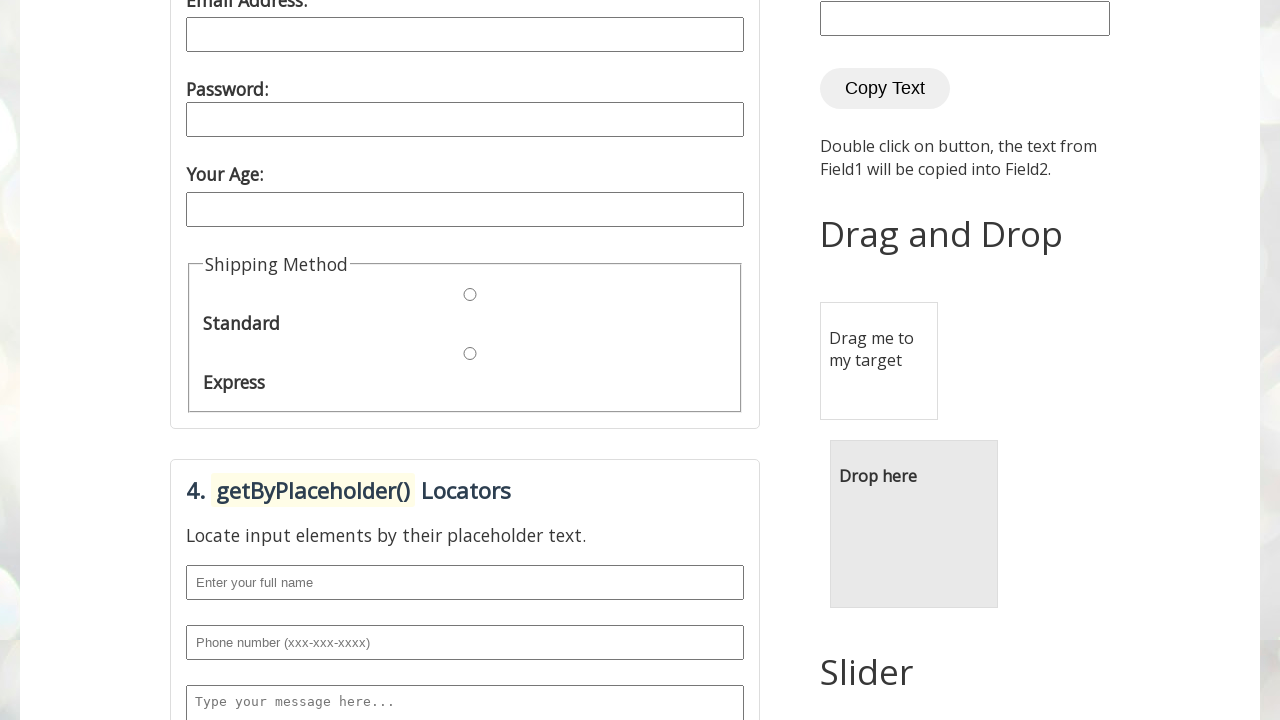

Started drag operation by pressing mouse button down at (879, 361)
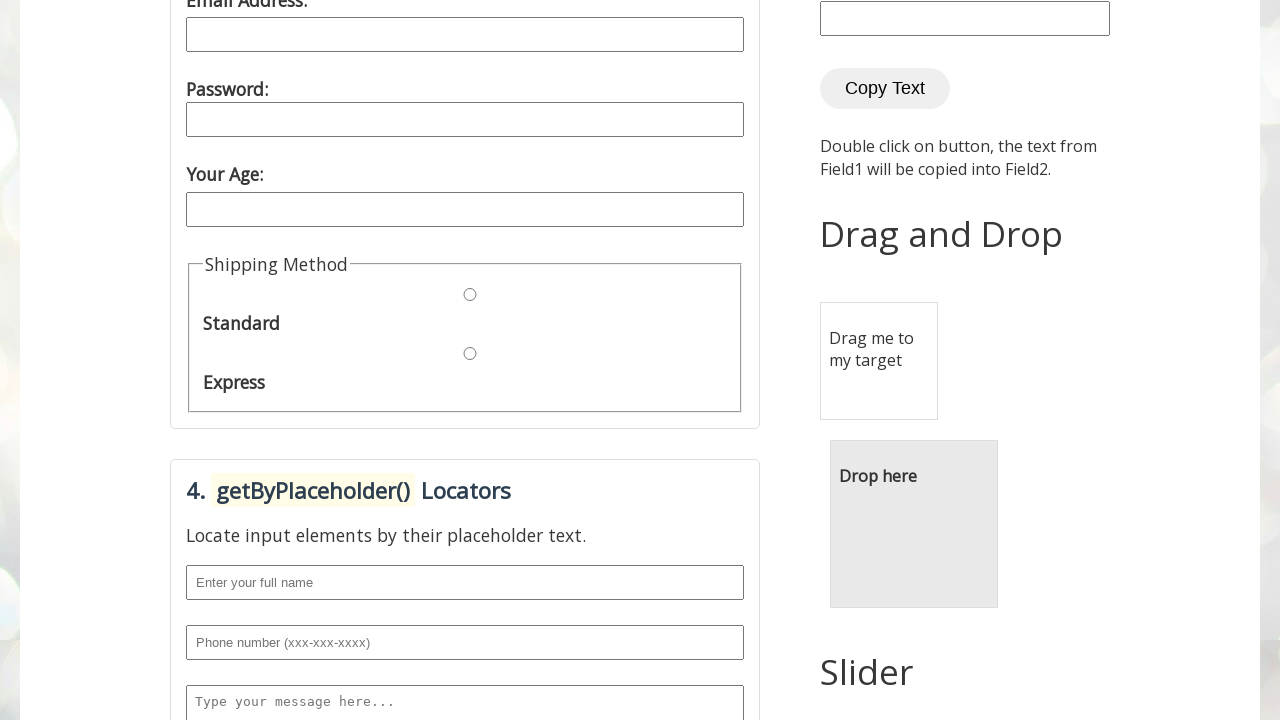

Retrieved bounding box of drop target element
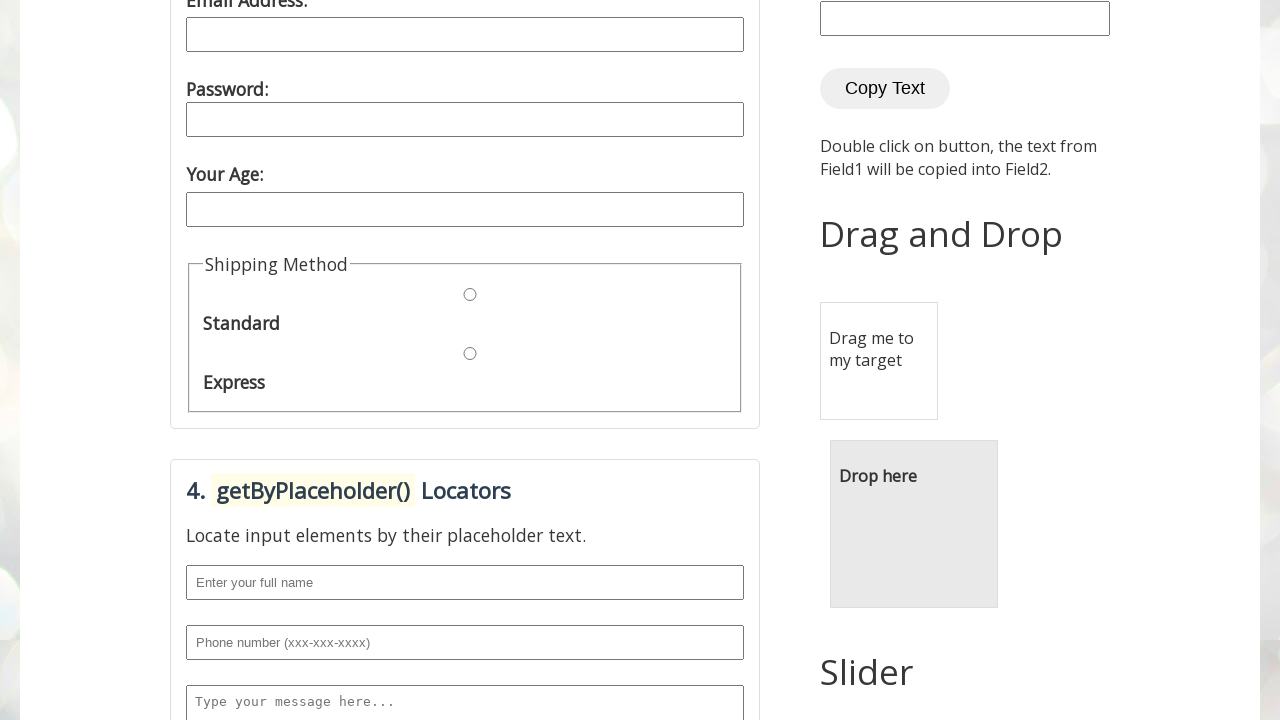

Moved mouse to center of drop target at (914, 524)
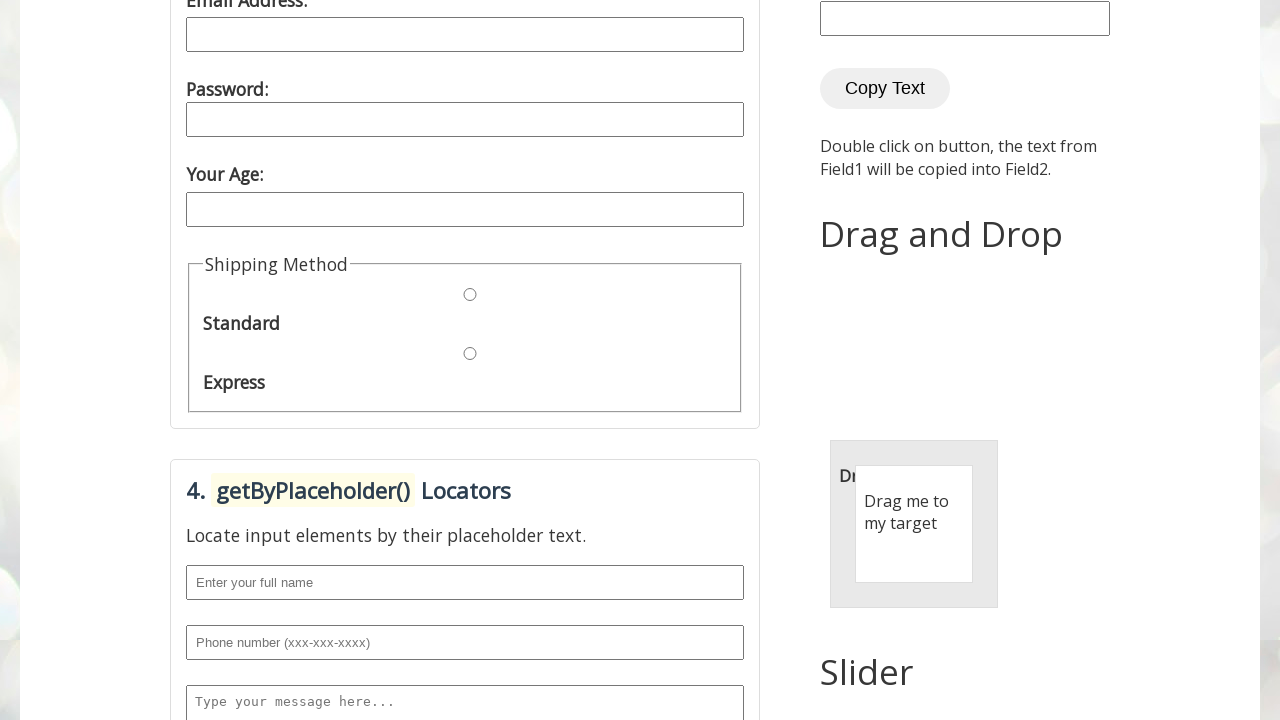

Released mouse button to complete drop operation at (914, 524)
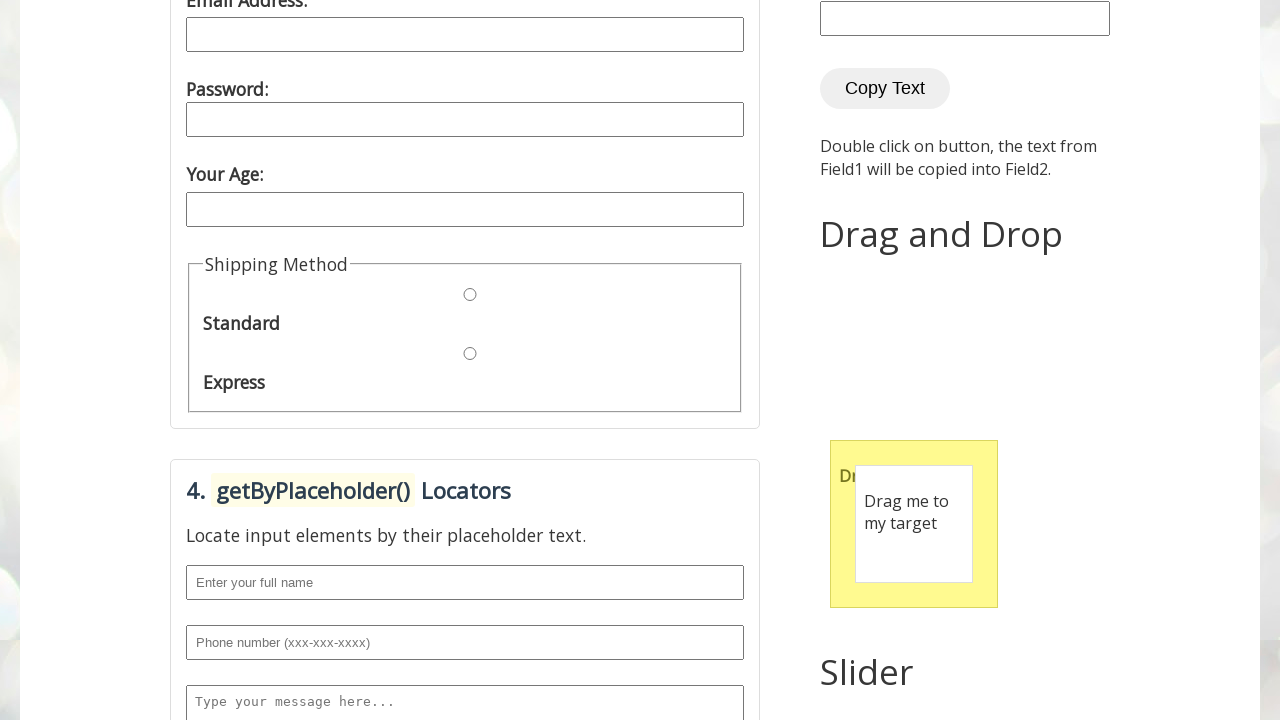

Waited 1 second for drop action to complete visually
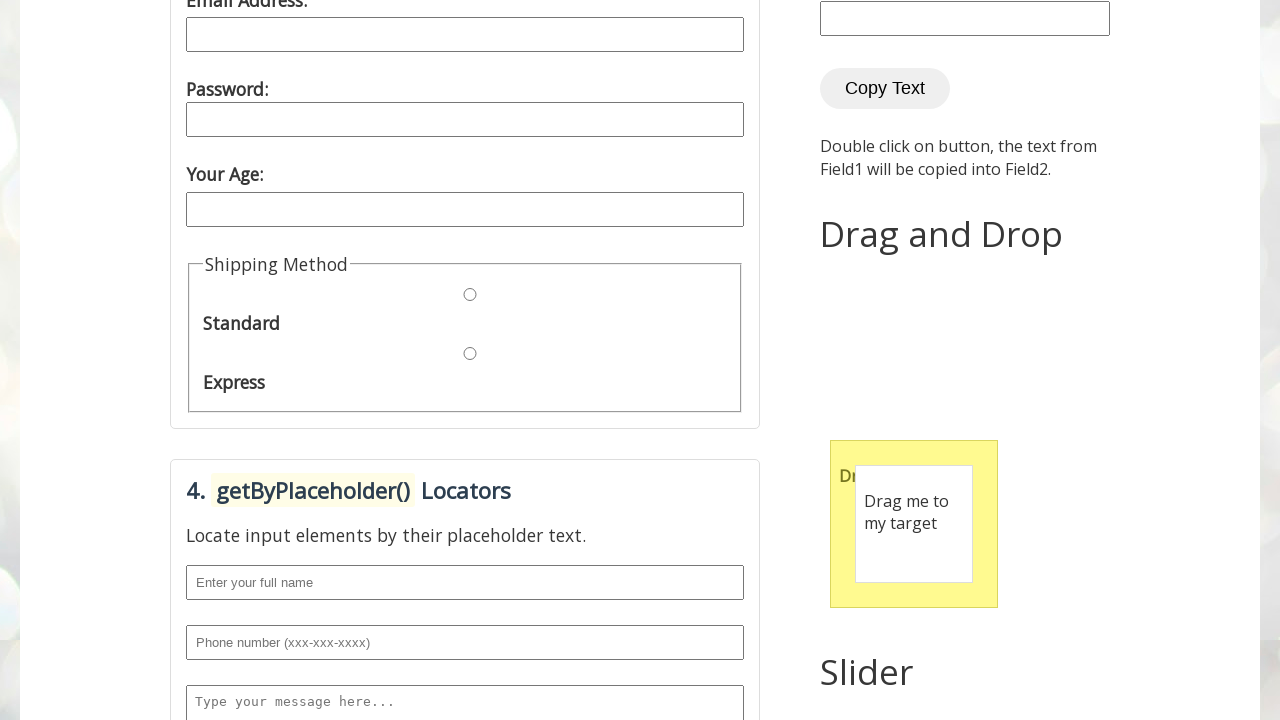

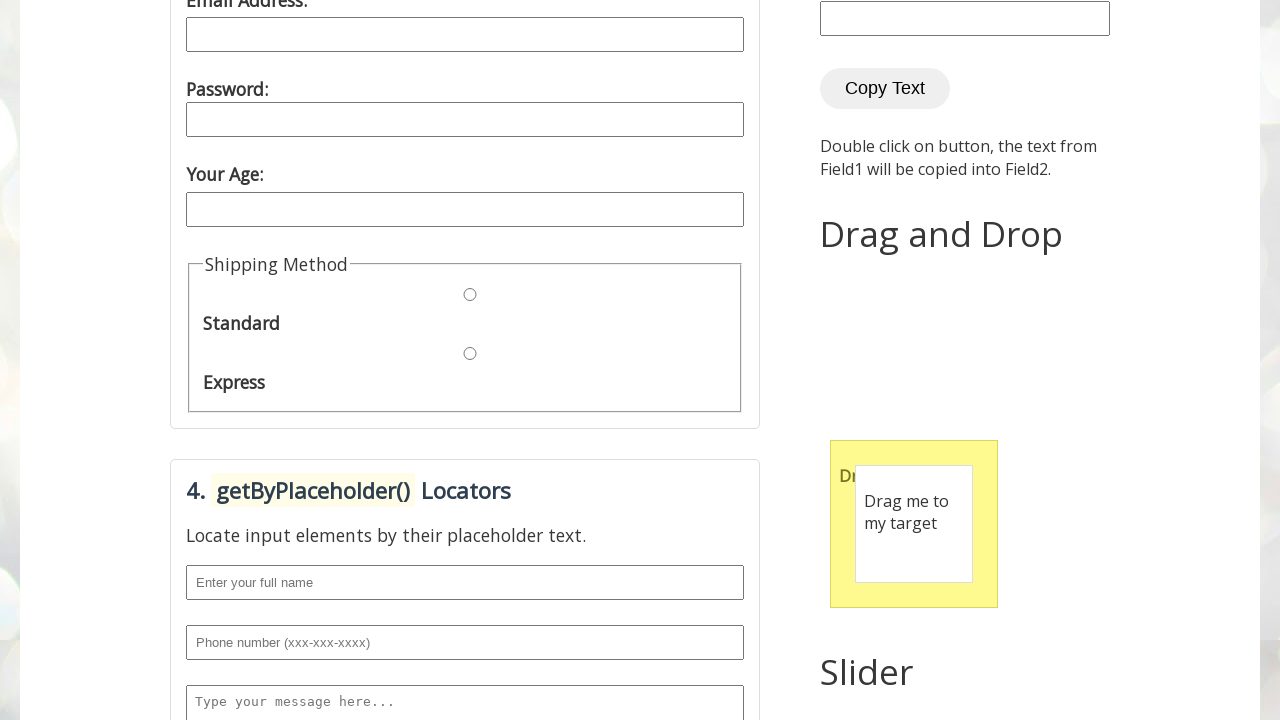